Solves a math captcha by calculating the logarithm of a value extracted from the page, then fills the answer and completes robot verification checkboxes before submitting

Starting URL: https://suninjuly.github.io/math.html

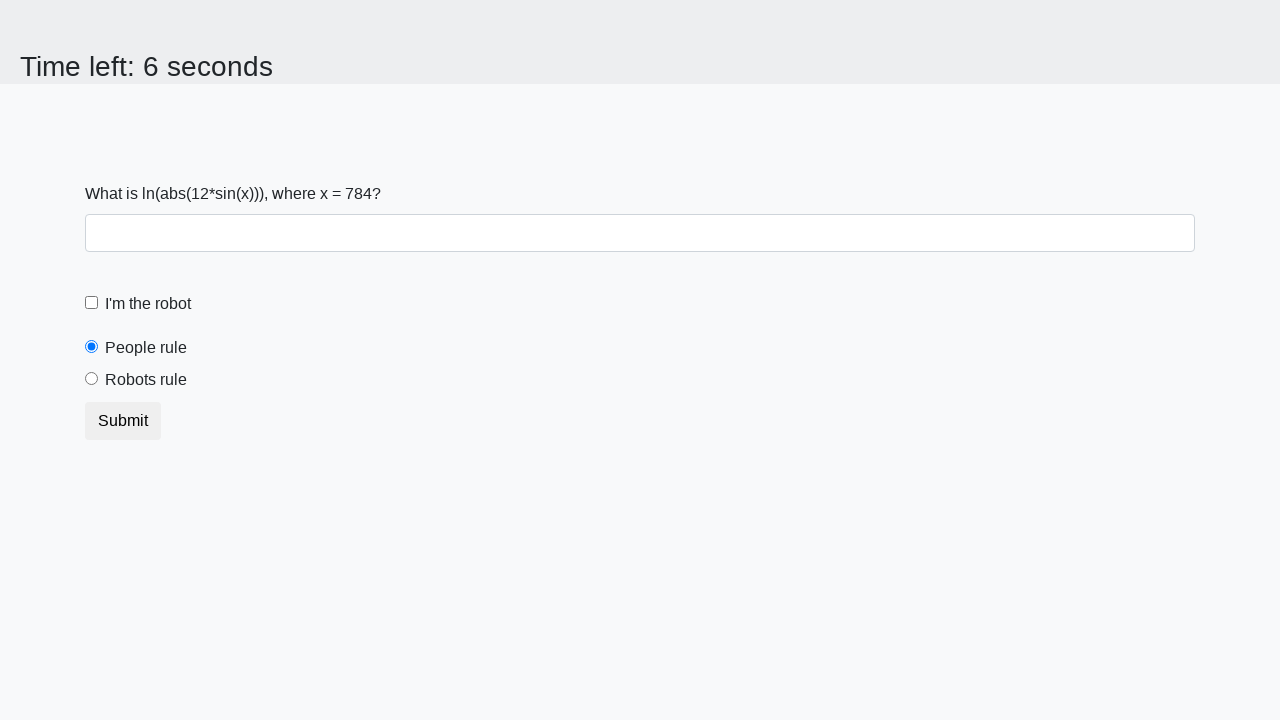

Located the input value element
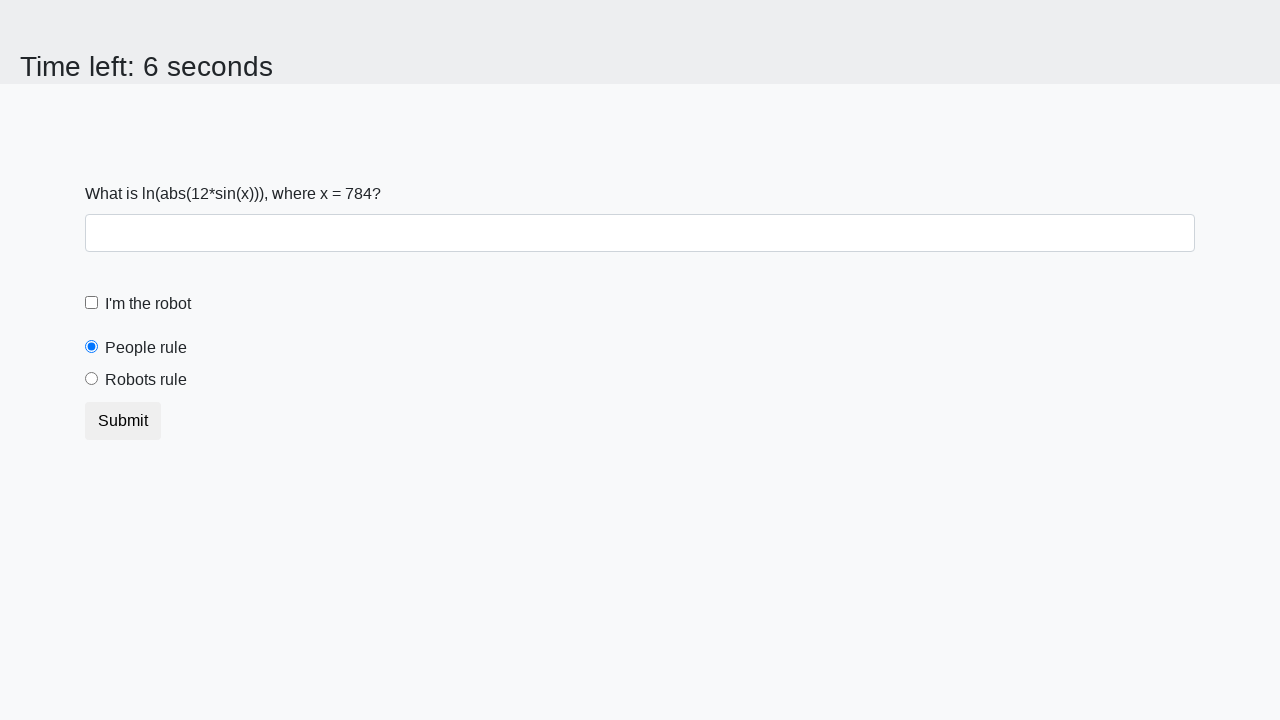

Extracted numeric value from input element
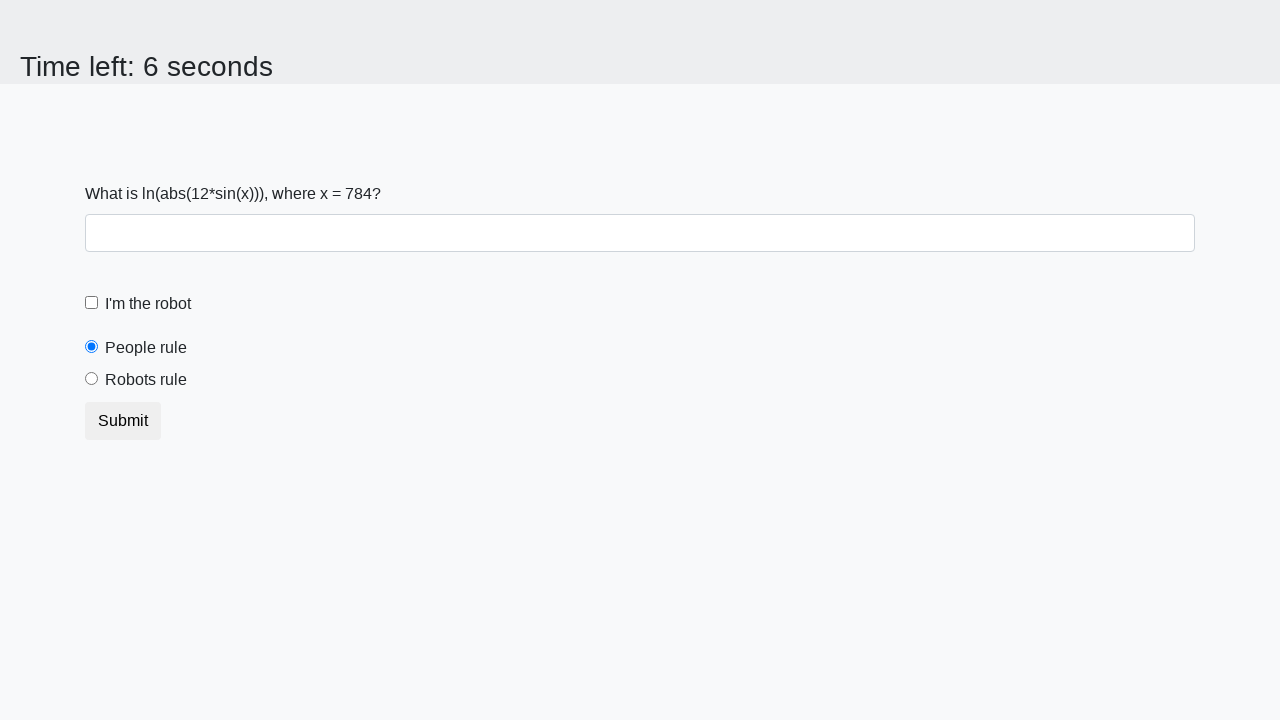

Calculated logarithm of formula result
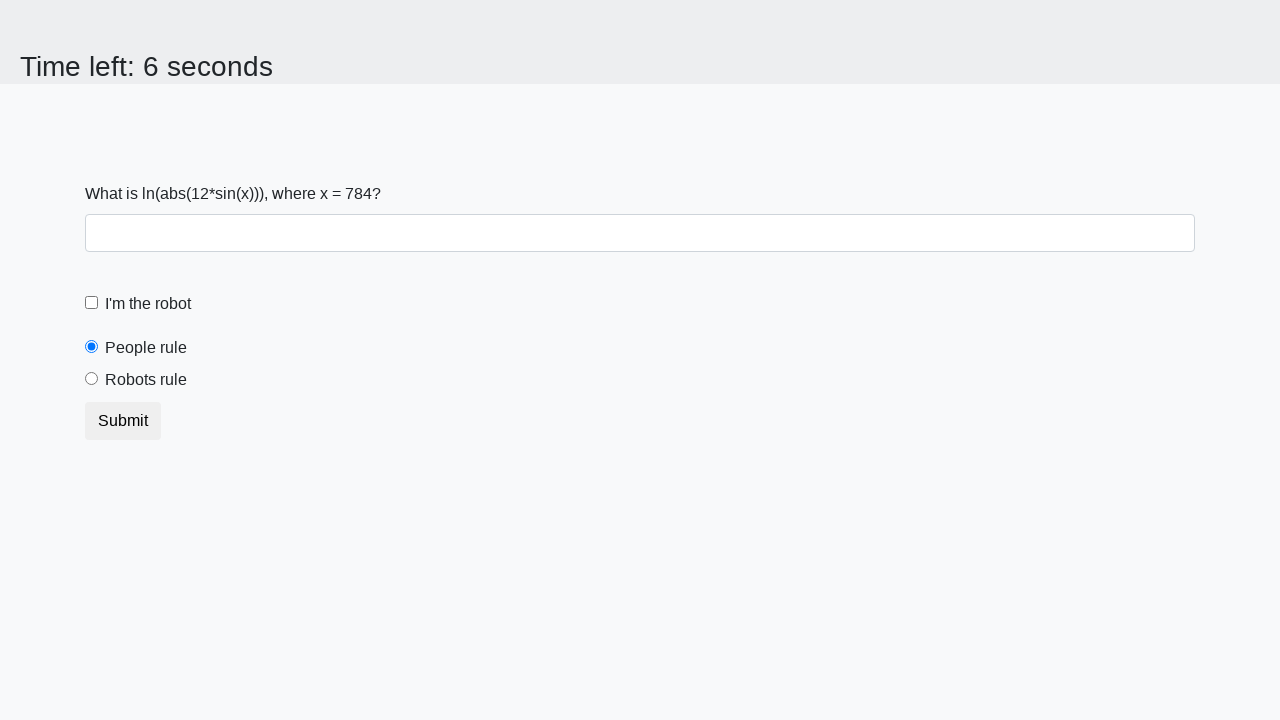

Filled answer field with calculated value on #answer
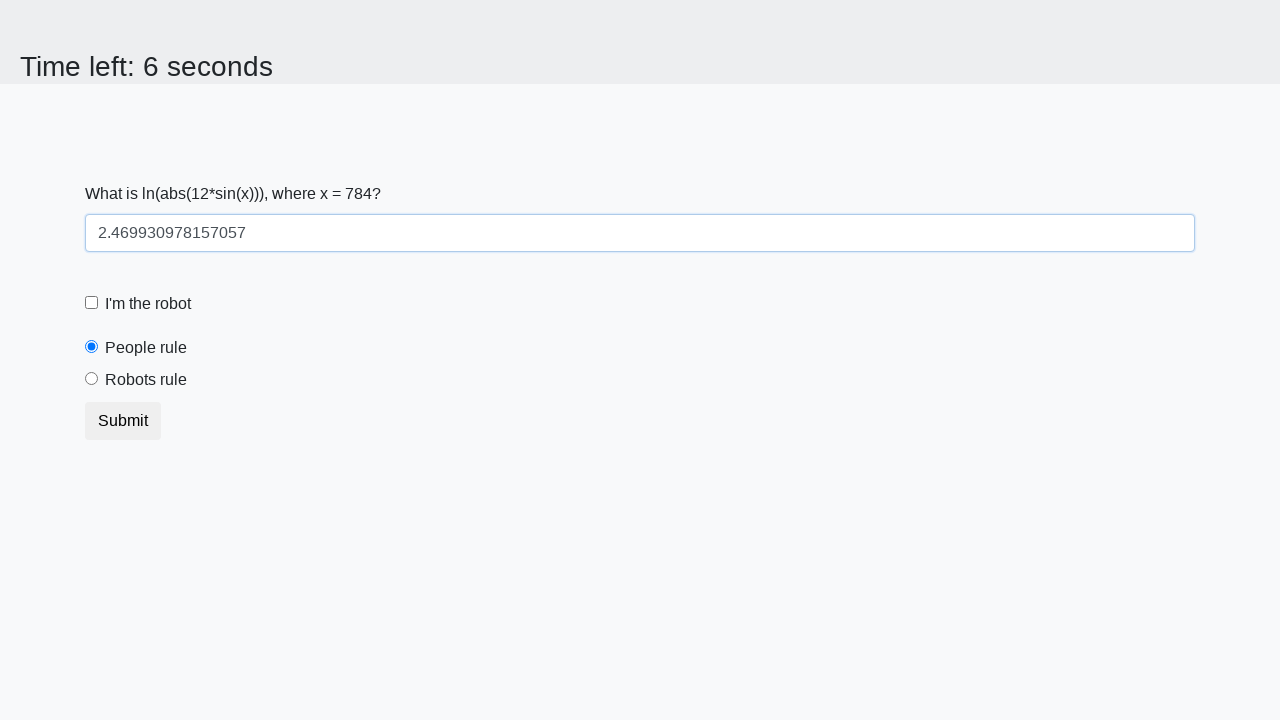

Clicked the robot verification checkbox at (92, 303) on #robotCheckbox
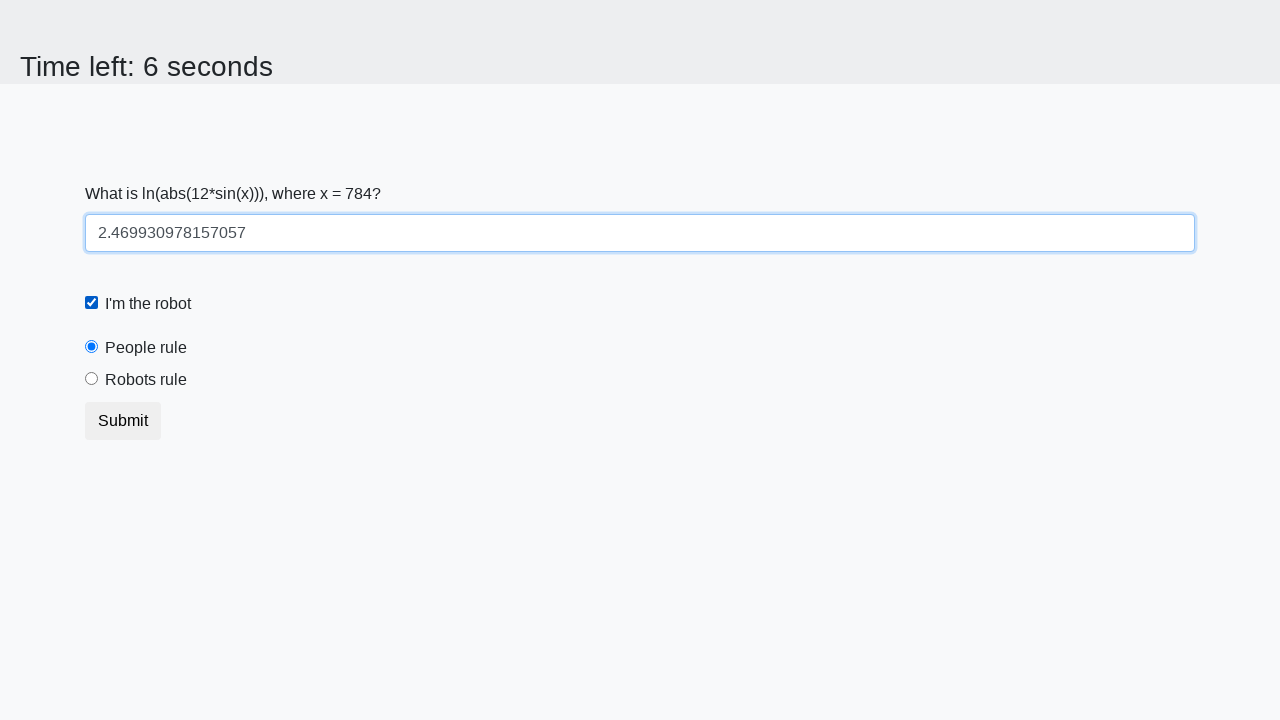

Selected the 'Robots rule' radio button at (92, 379) on #robotsRule
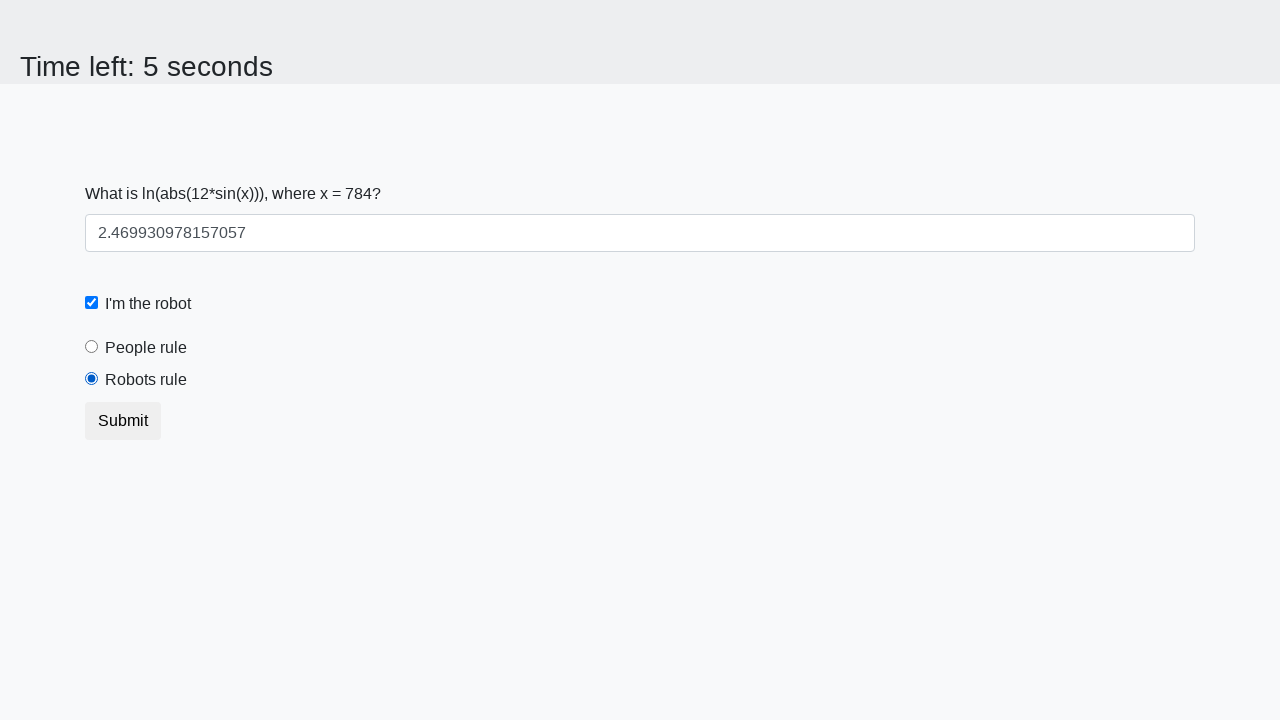

Clicked submit button to complete verification at (123, 421) on button[type='submit']
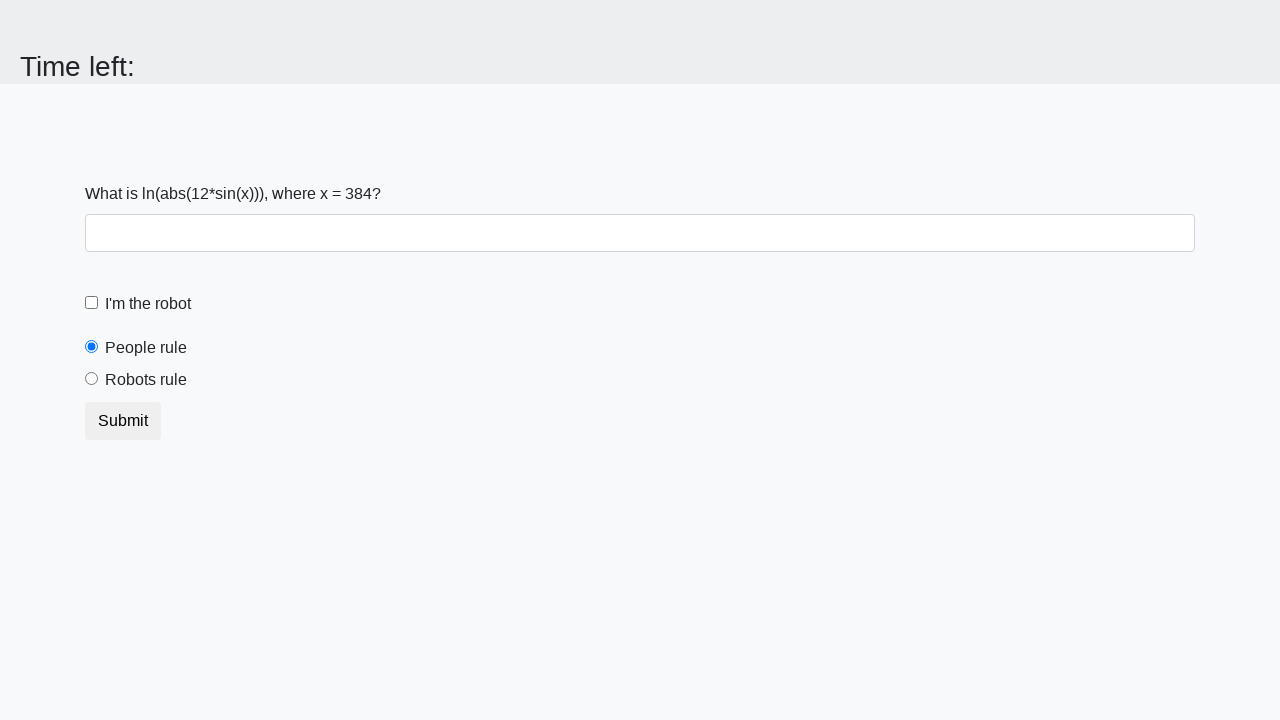

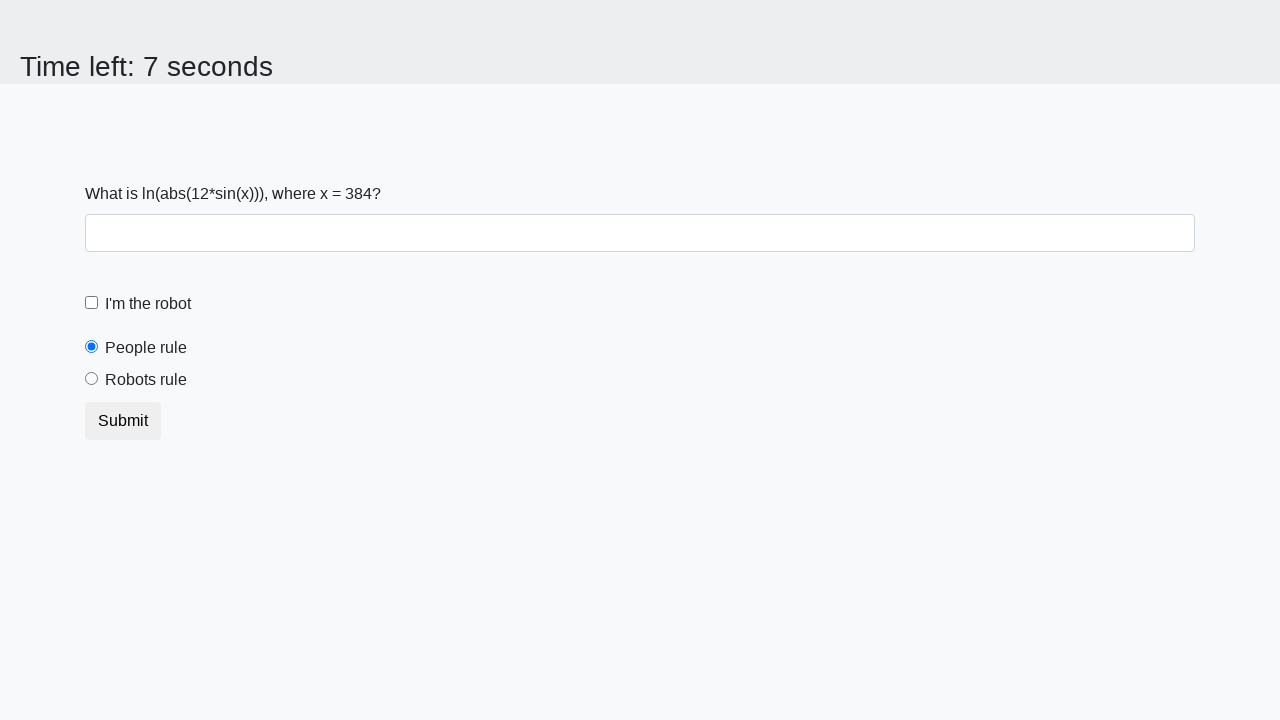